Tests form elements on a practice automation page by filling a username field, clearing it, selecting the male radio button, and verifying radio button selection states

Starting URL: https://testautomationpractice.blogspot.com/

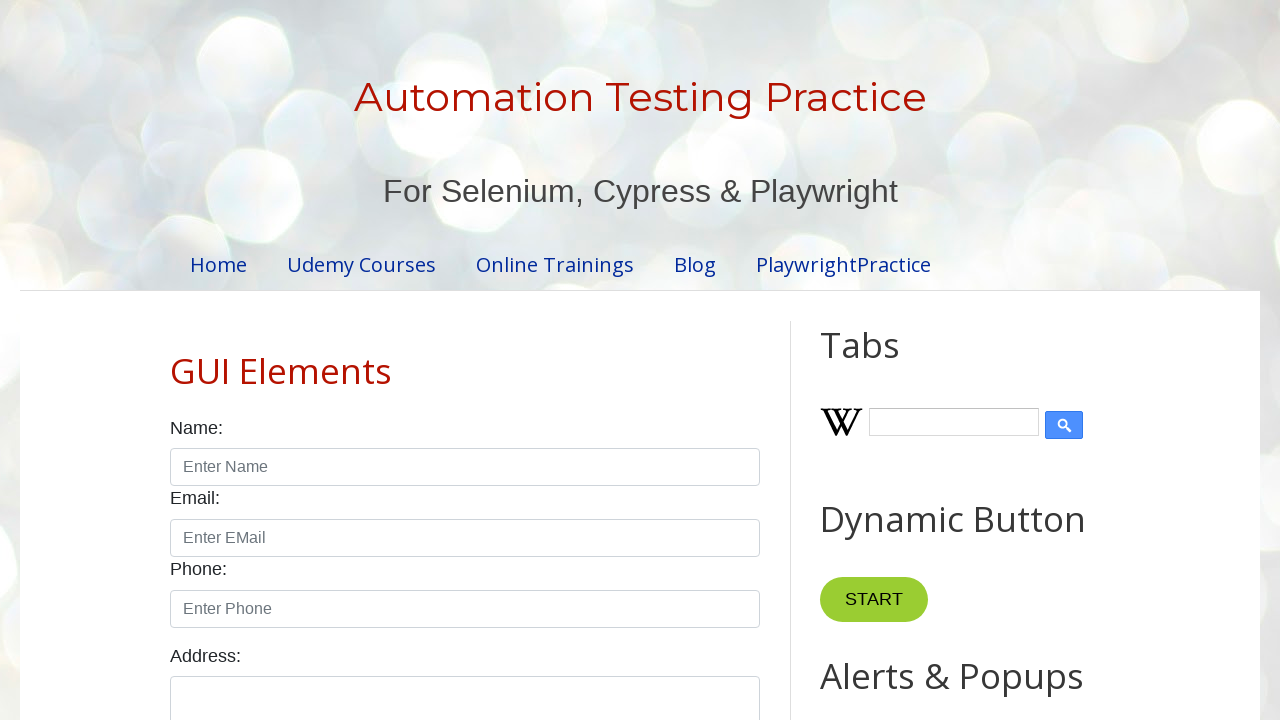

Filled username field with 'Mahesh' on #name
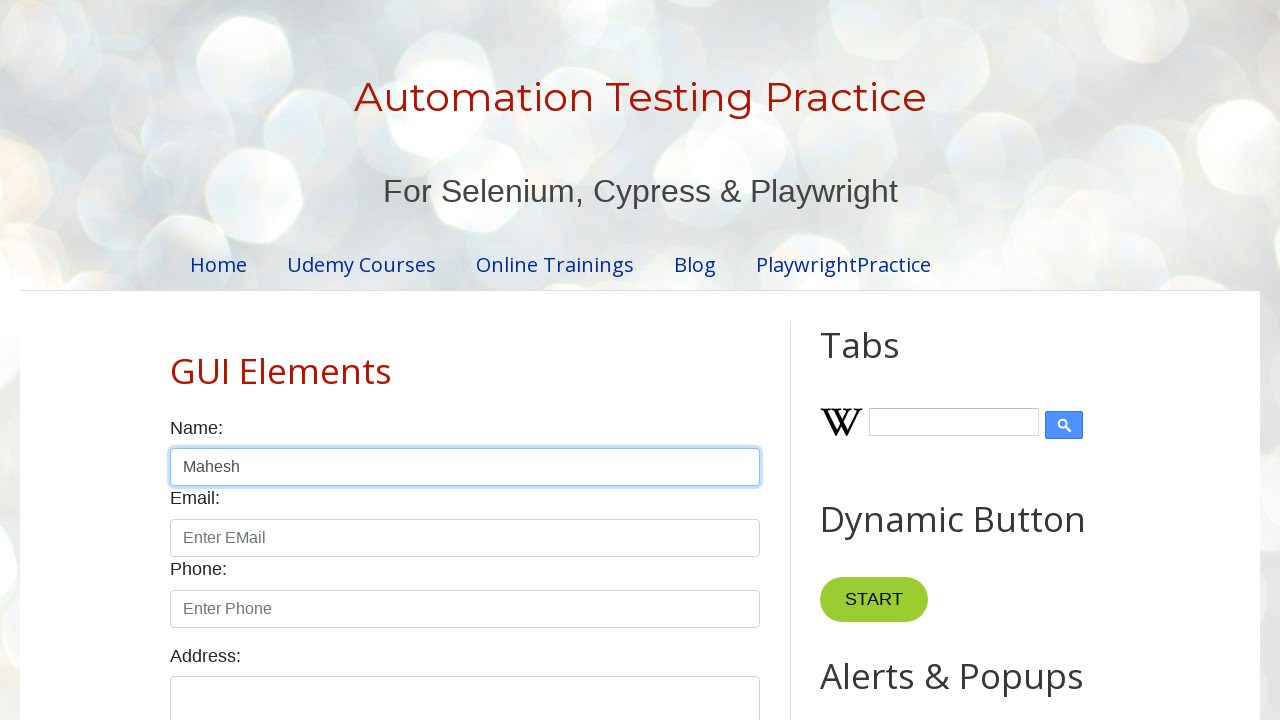

Cleared the username field on #name
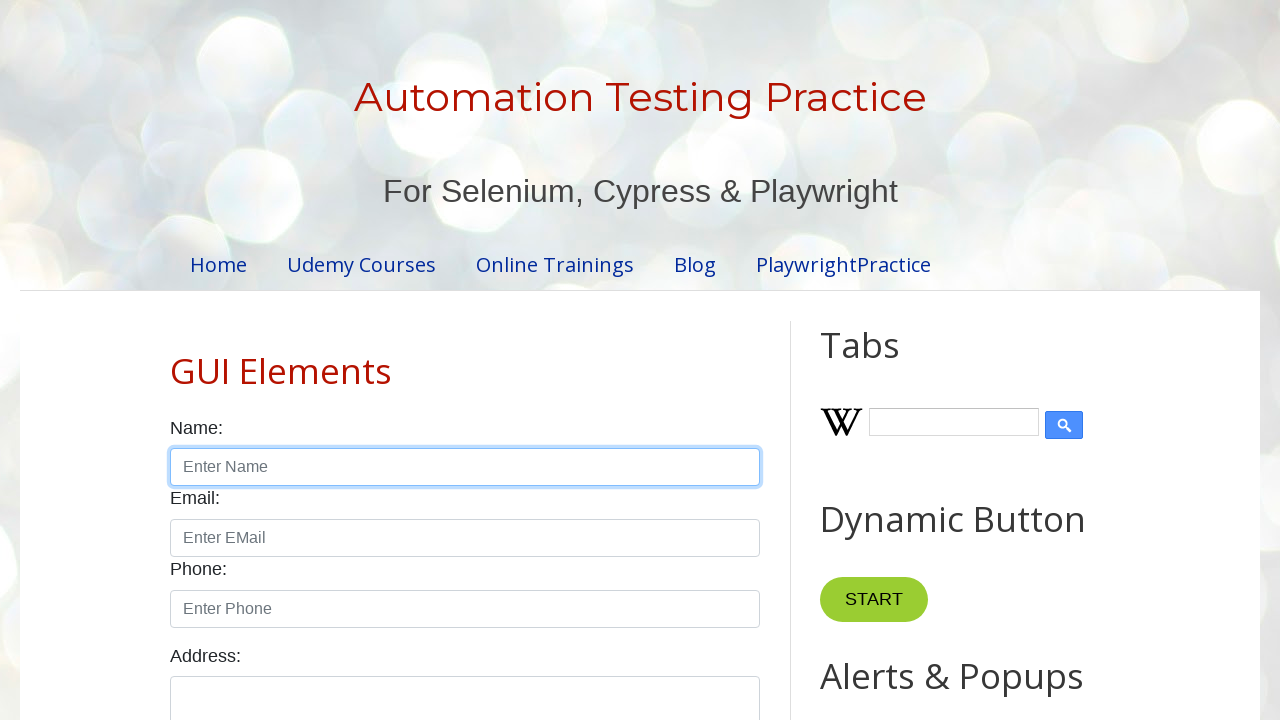

Clicked the male radio button at (176, 360) on input[value='male']
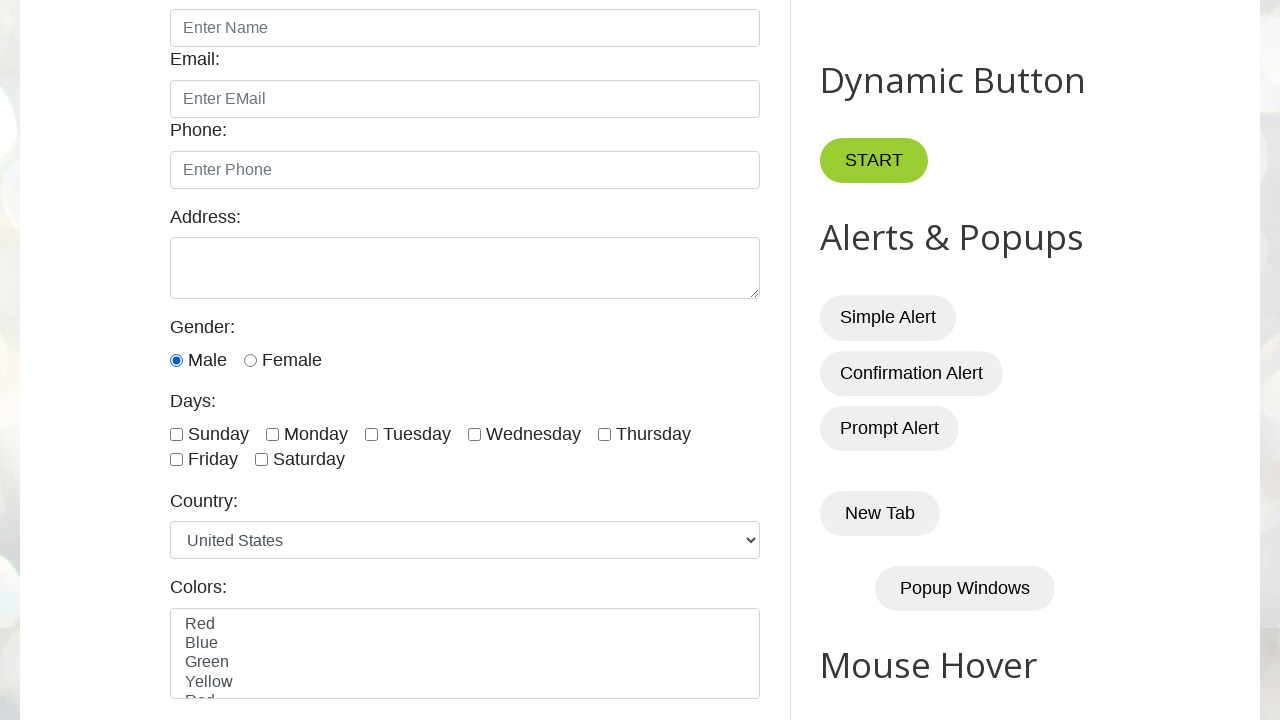

Verified male radio button is selected
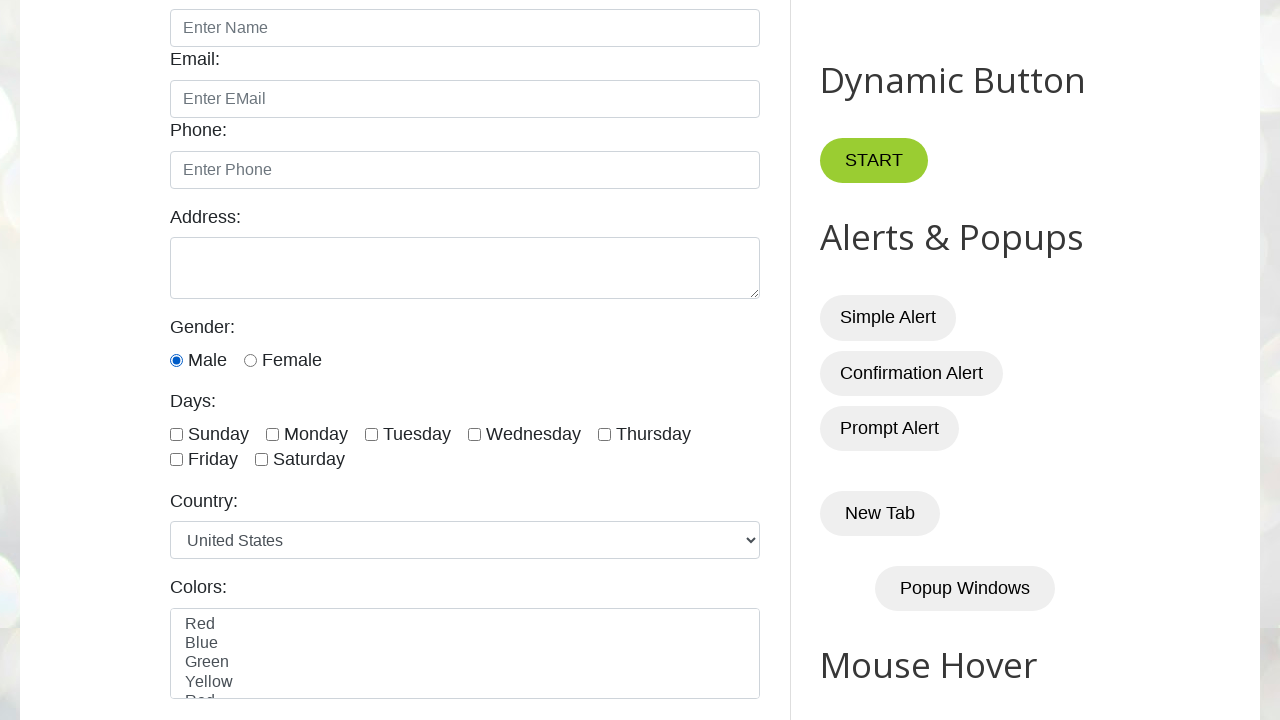

Verified female radio button is not selected
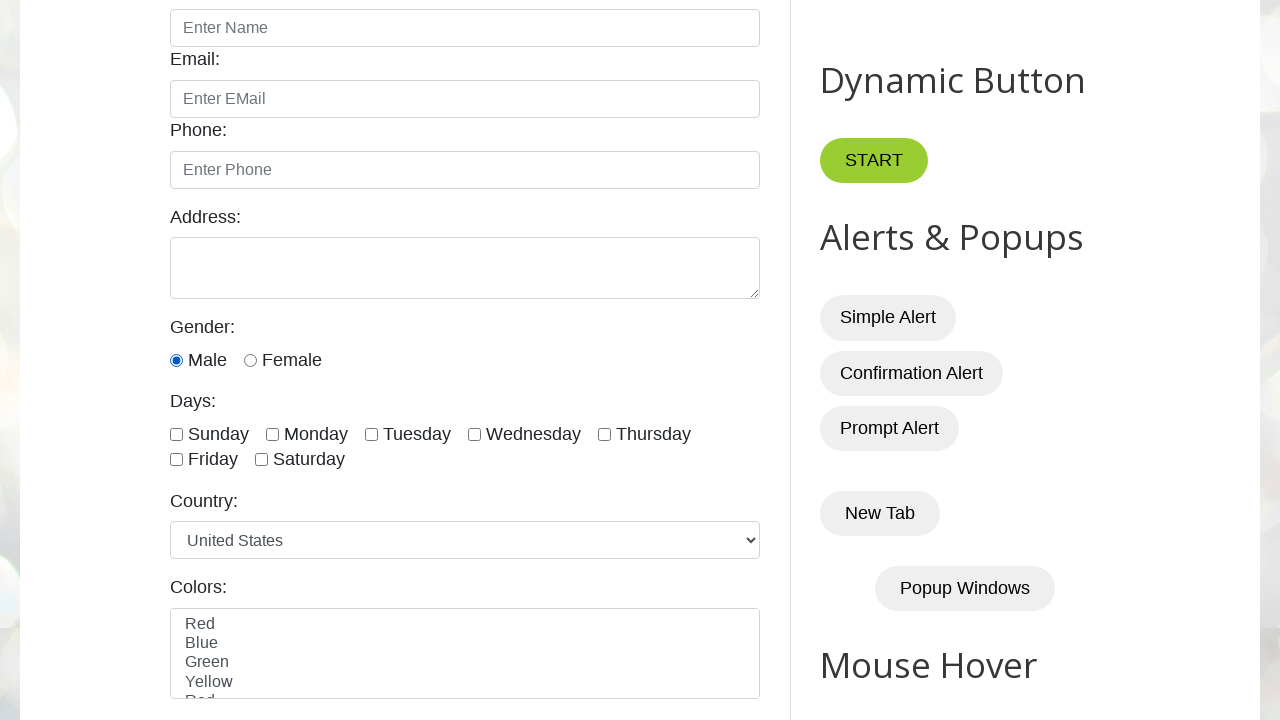

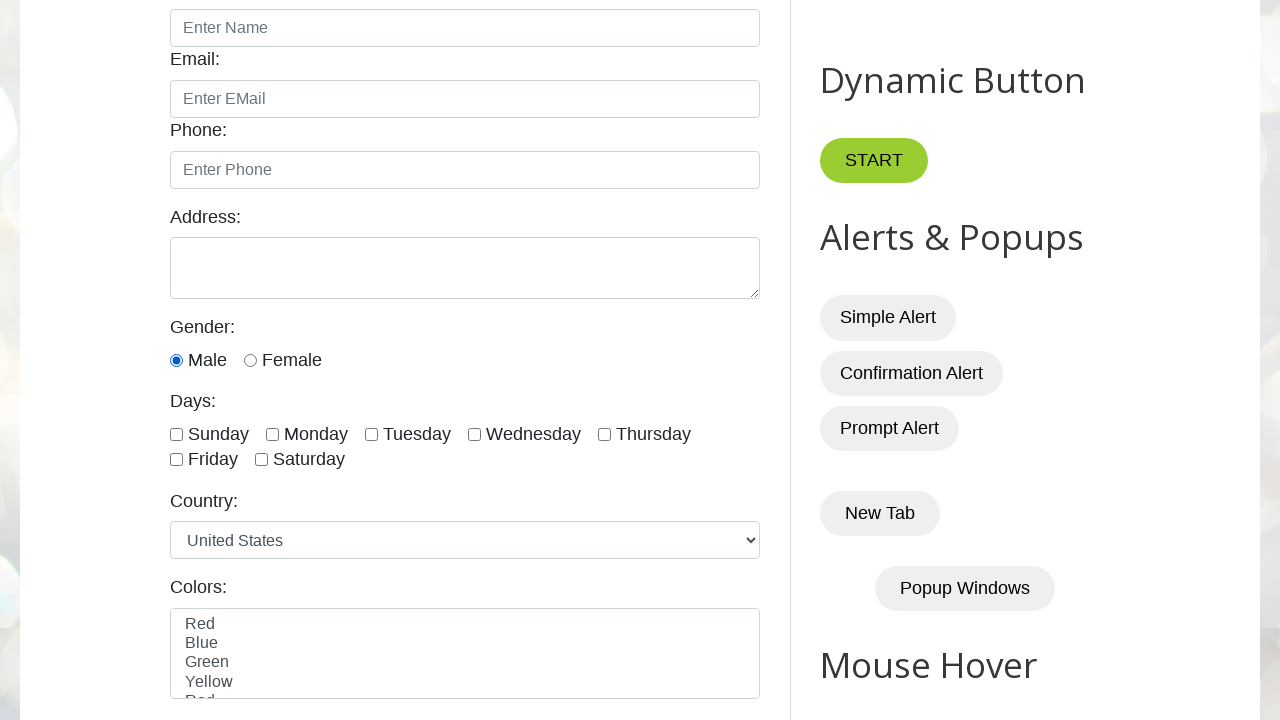